Tests handling of nested iframes by navigating through an outer frame and inner frame to fill a text input field

Starting URL: https://demo.automationtesting.in/Frames.html

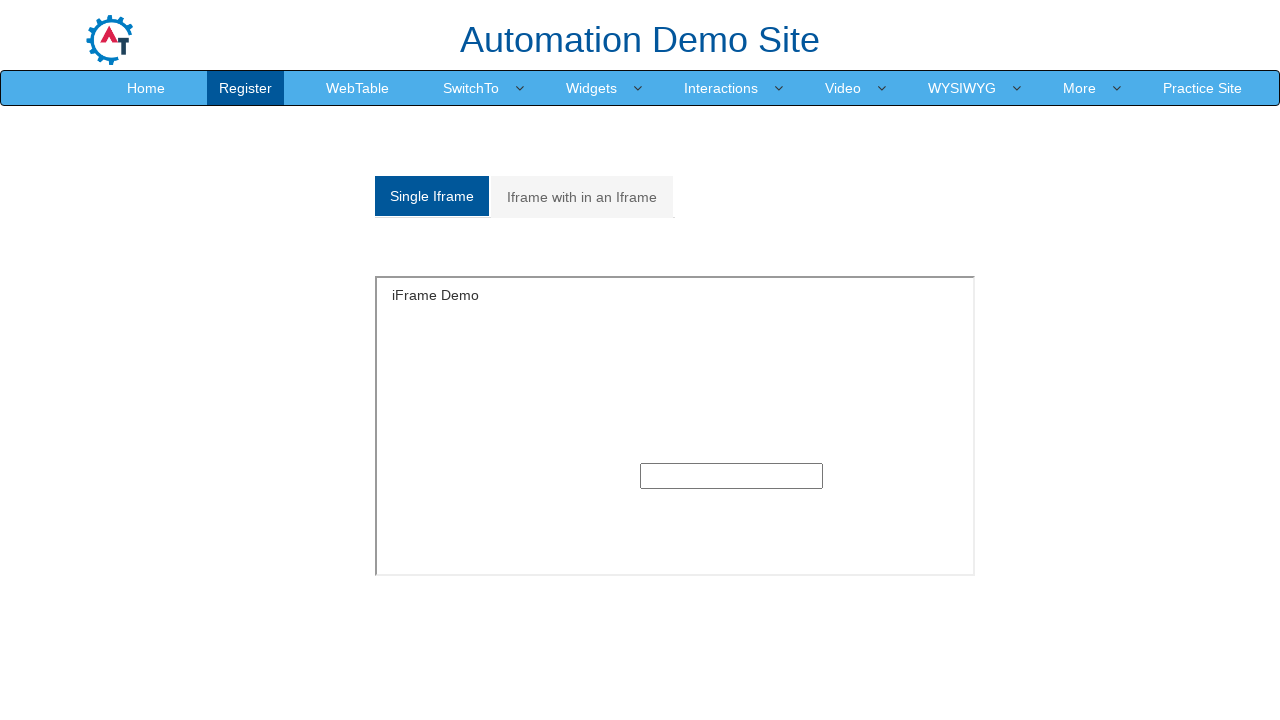

Clicked on 'Iframe with in an Iframe' link at (582, 197) on text=Iframe with in an Iframe
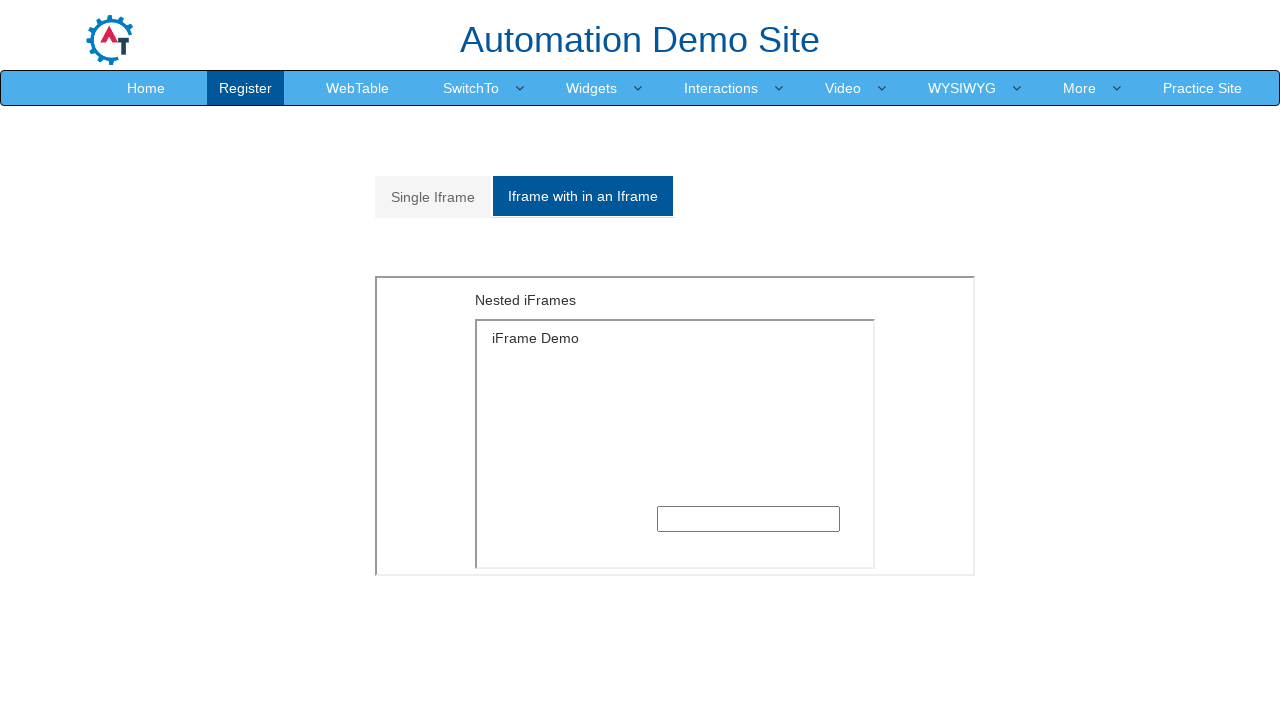

Located outer iframe element
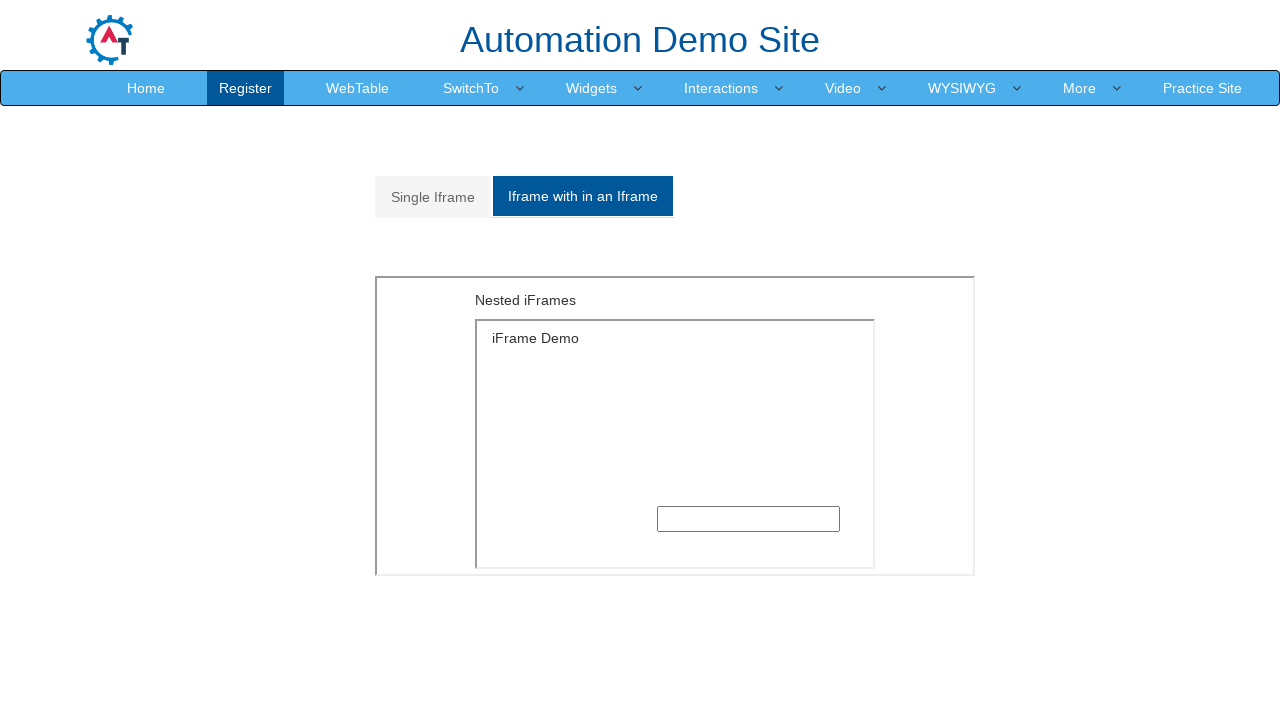

Located inner iframe within outer frame
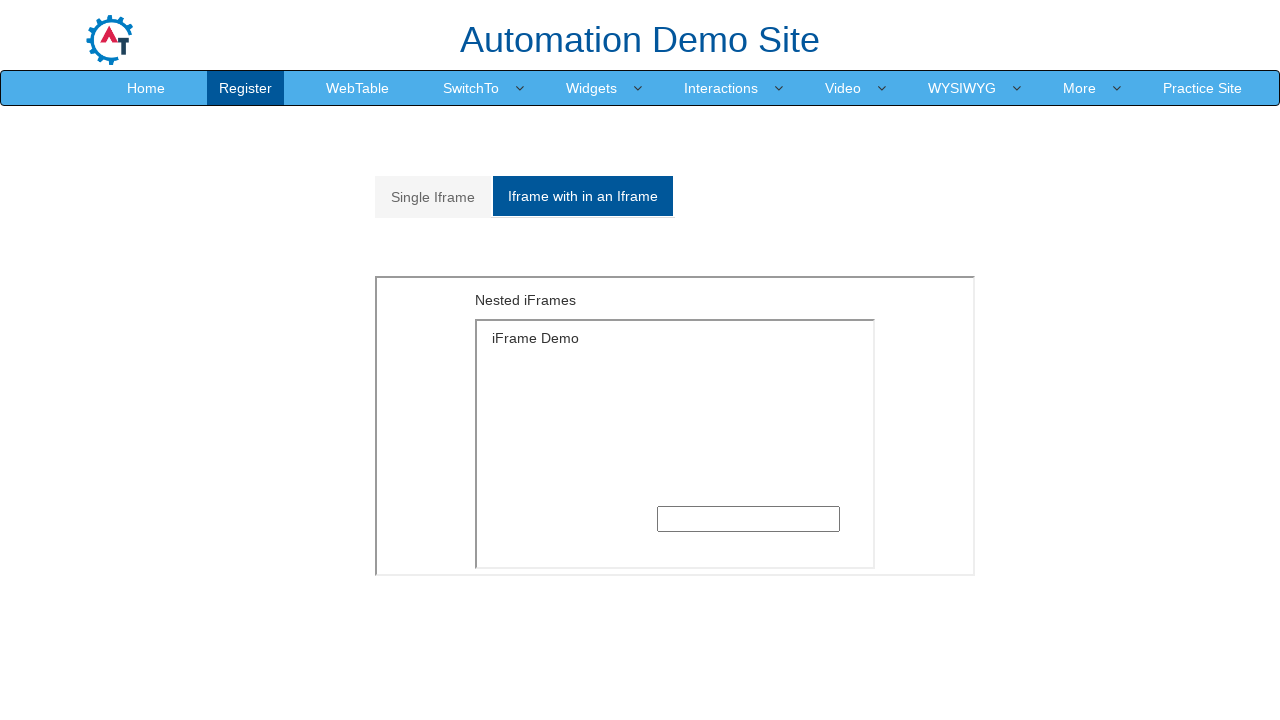

Filled text input field in nested iframe with 'SELENIUM' on xpath=//div[@id='Multiple']/iframe >> nth=0 >> internal:control=enter-frame >> x
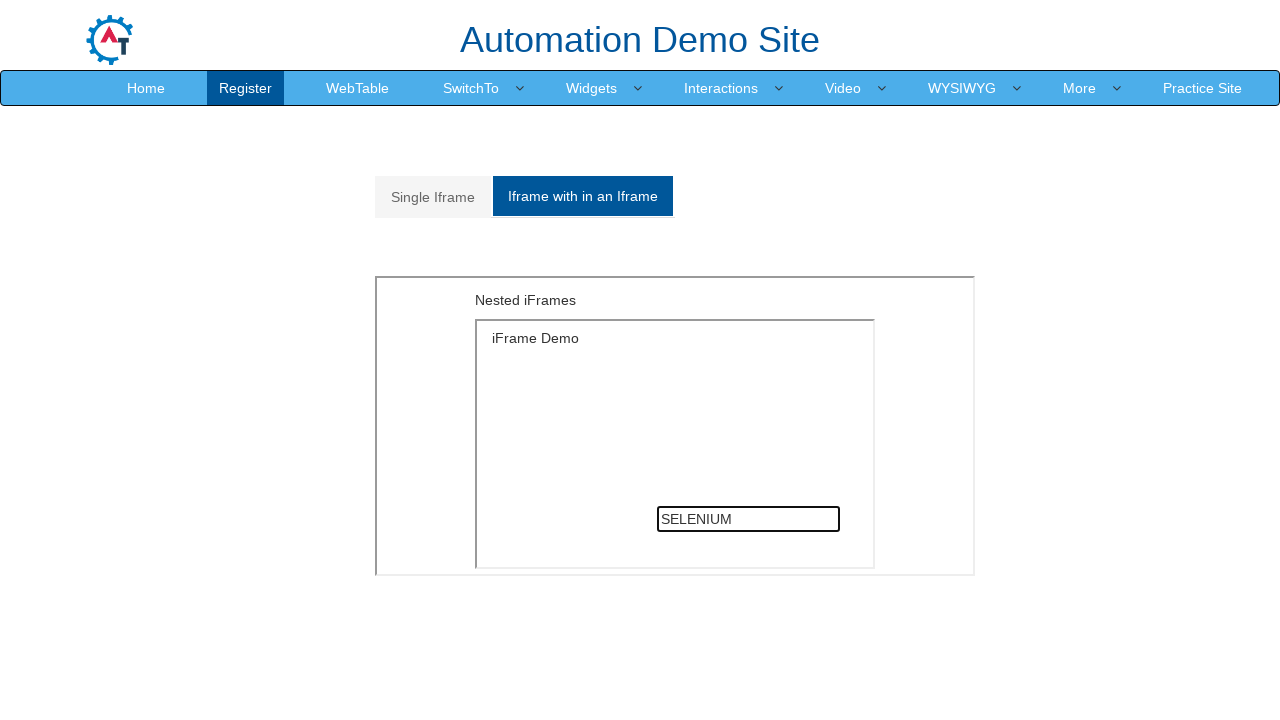

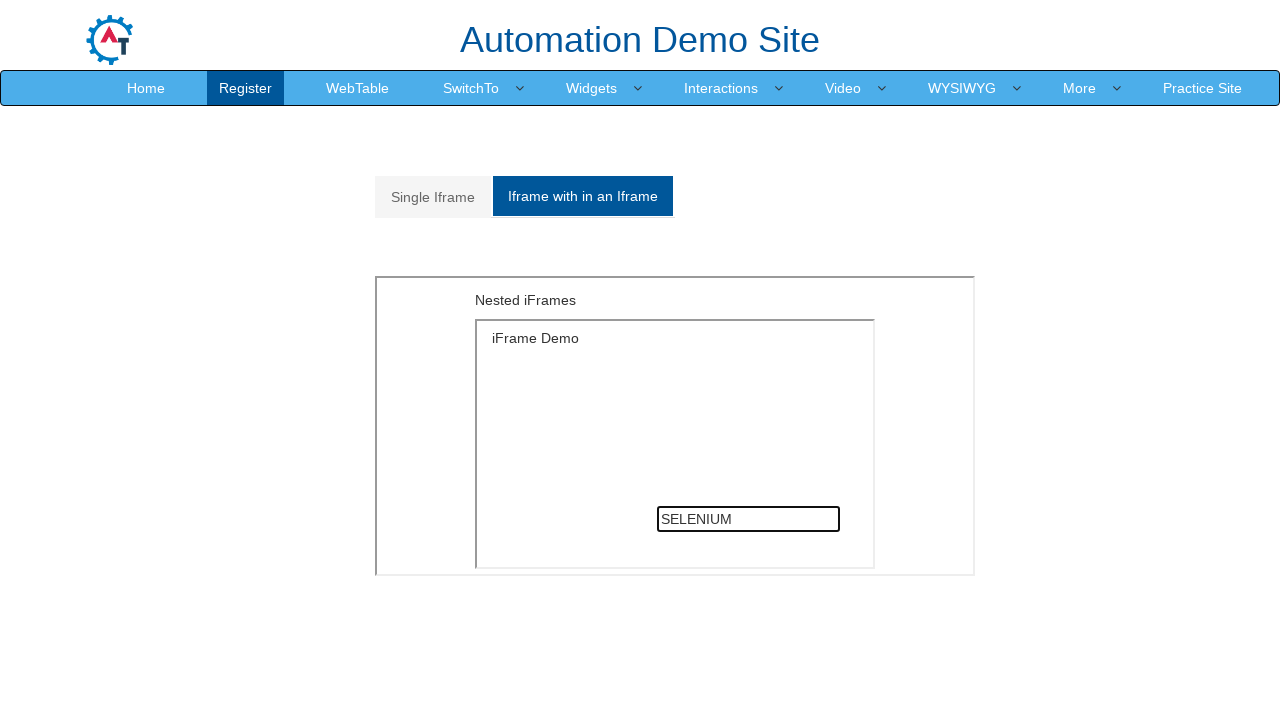